Tests scrolling functionality by scrolling down and up on the jQuery UI page

Starting URL: https://jqueryui.com/

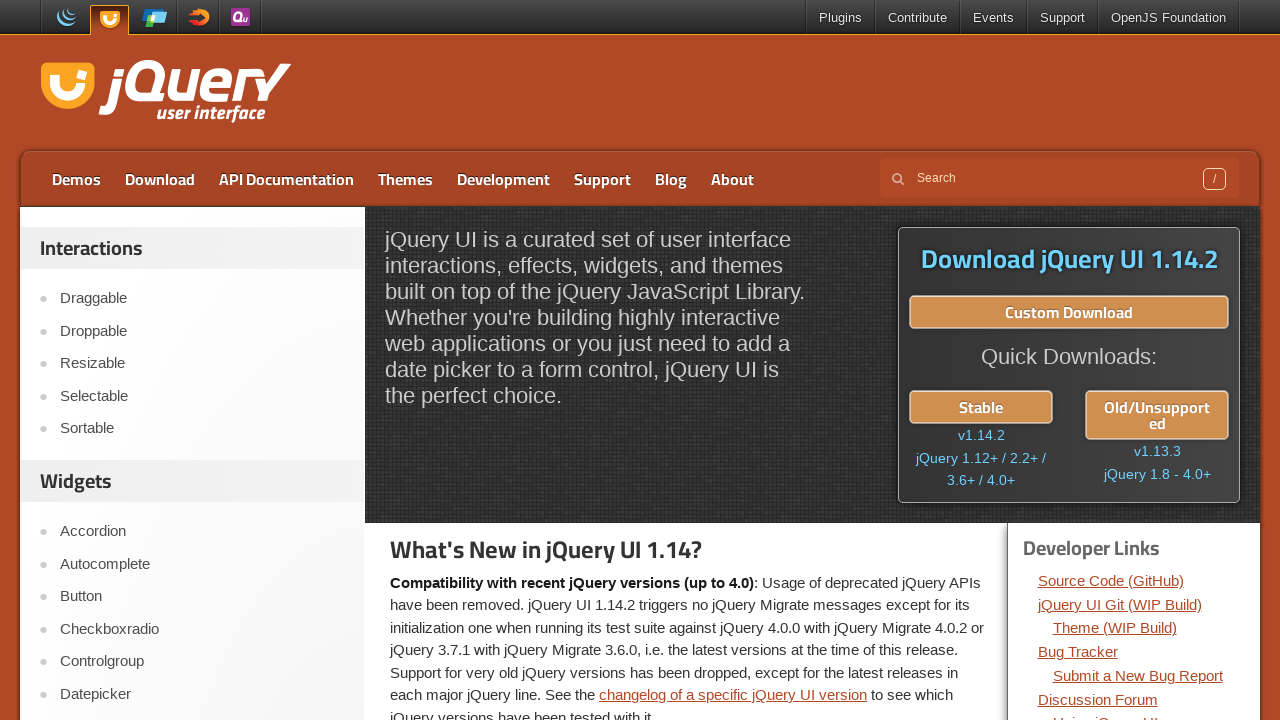

Scrolled down by 250 pixels
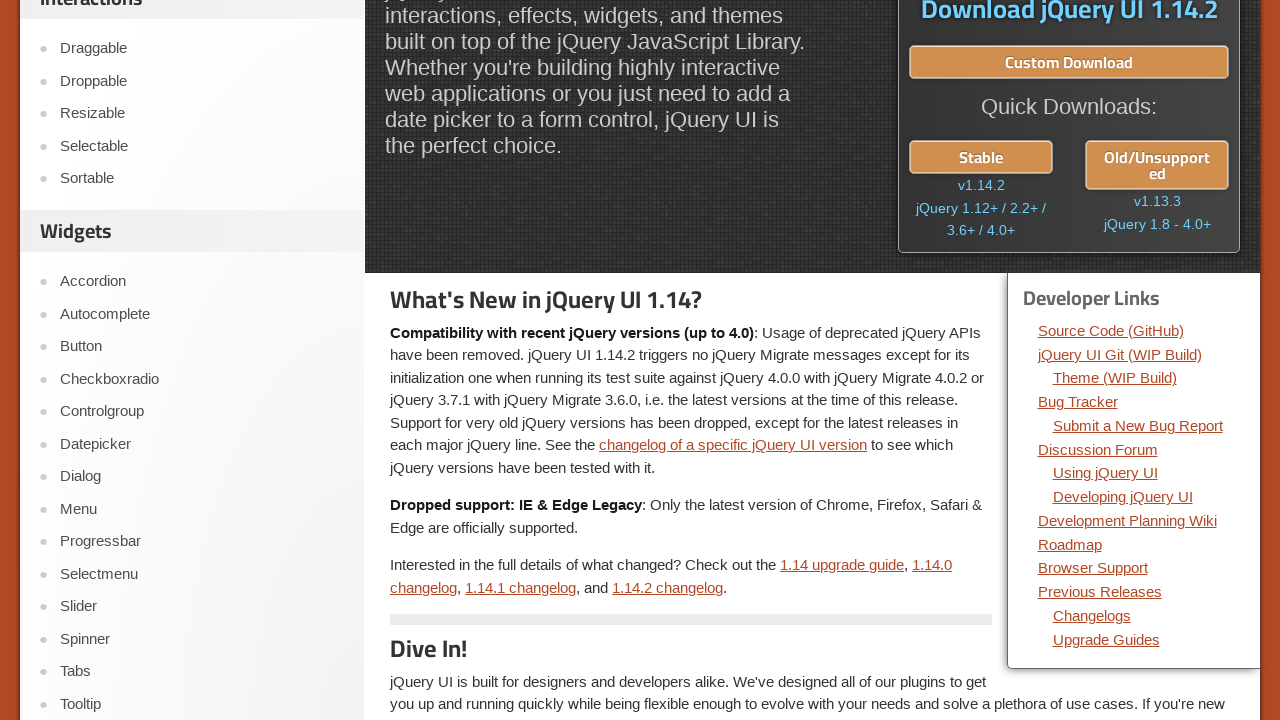

Scrolled to top of page
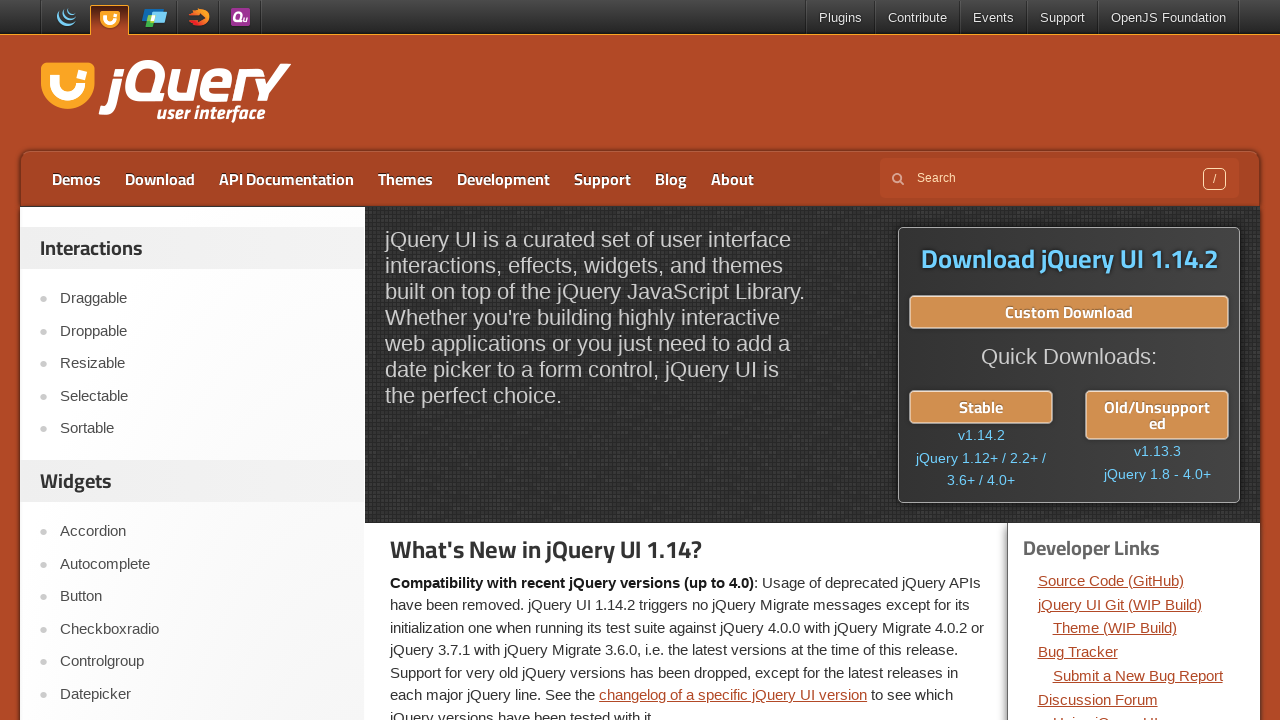

Scrolled to bottom of page
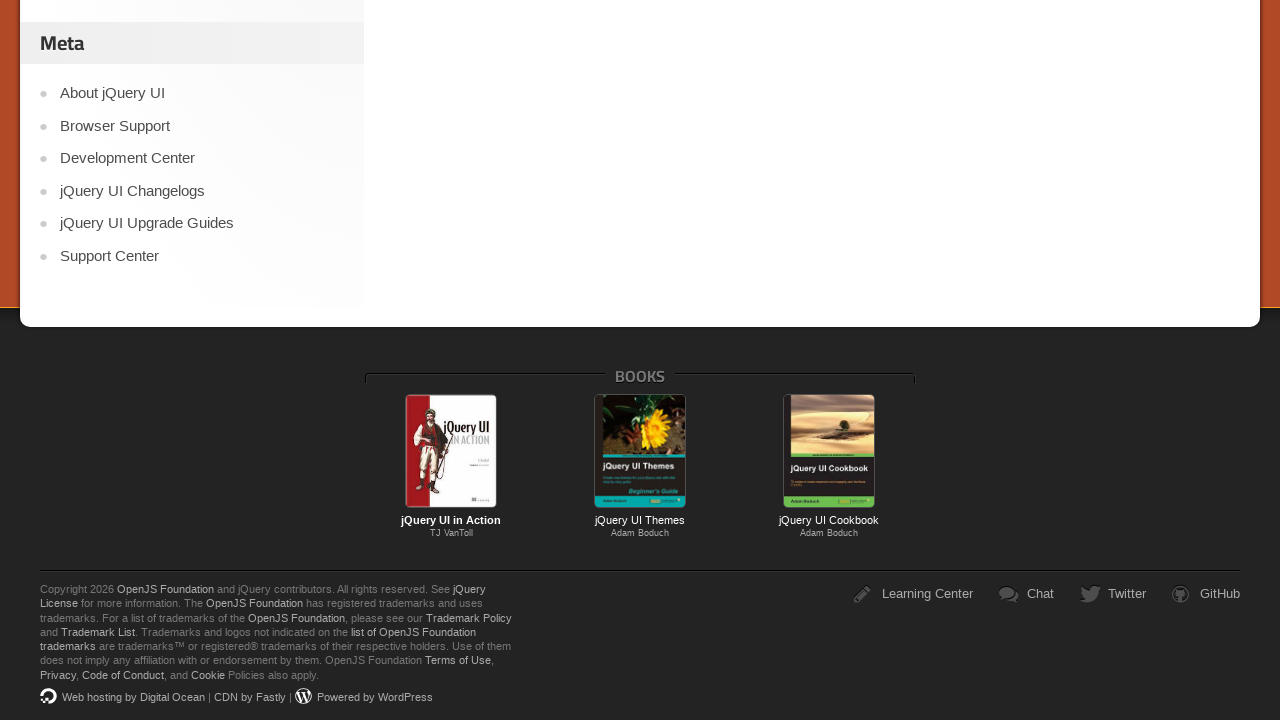

Verified page loaded correctly - body element present
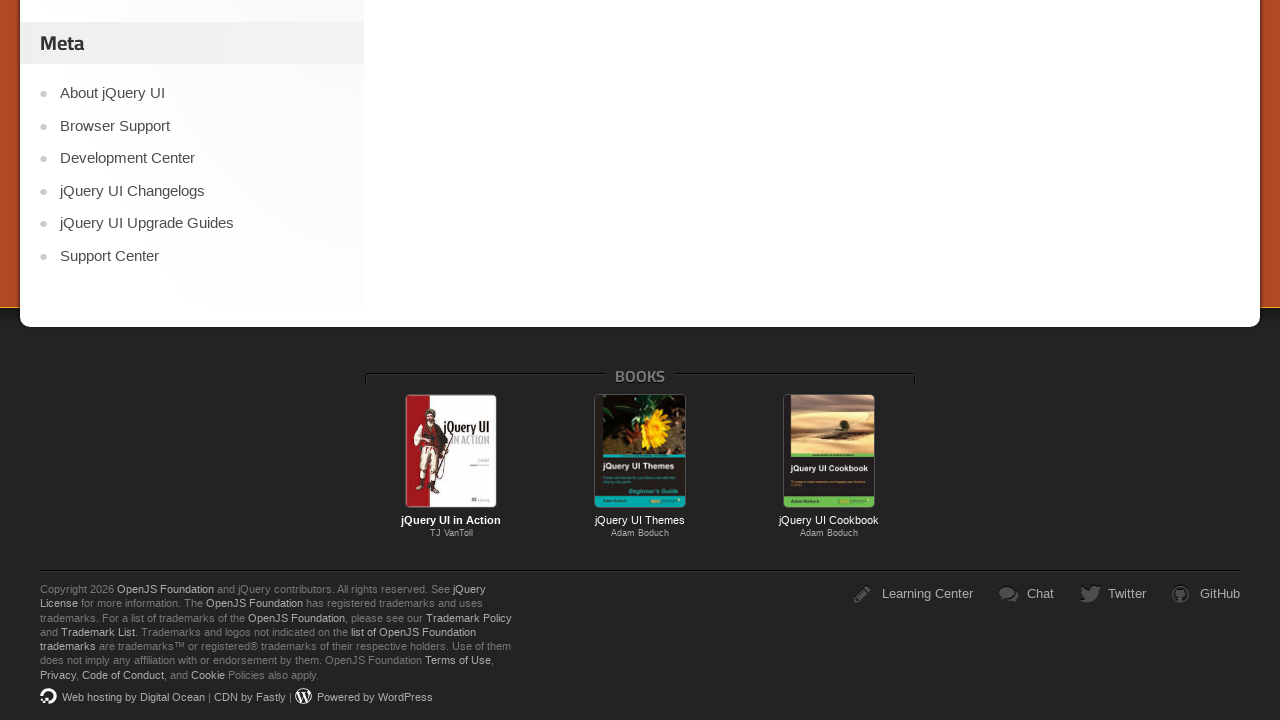

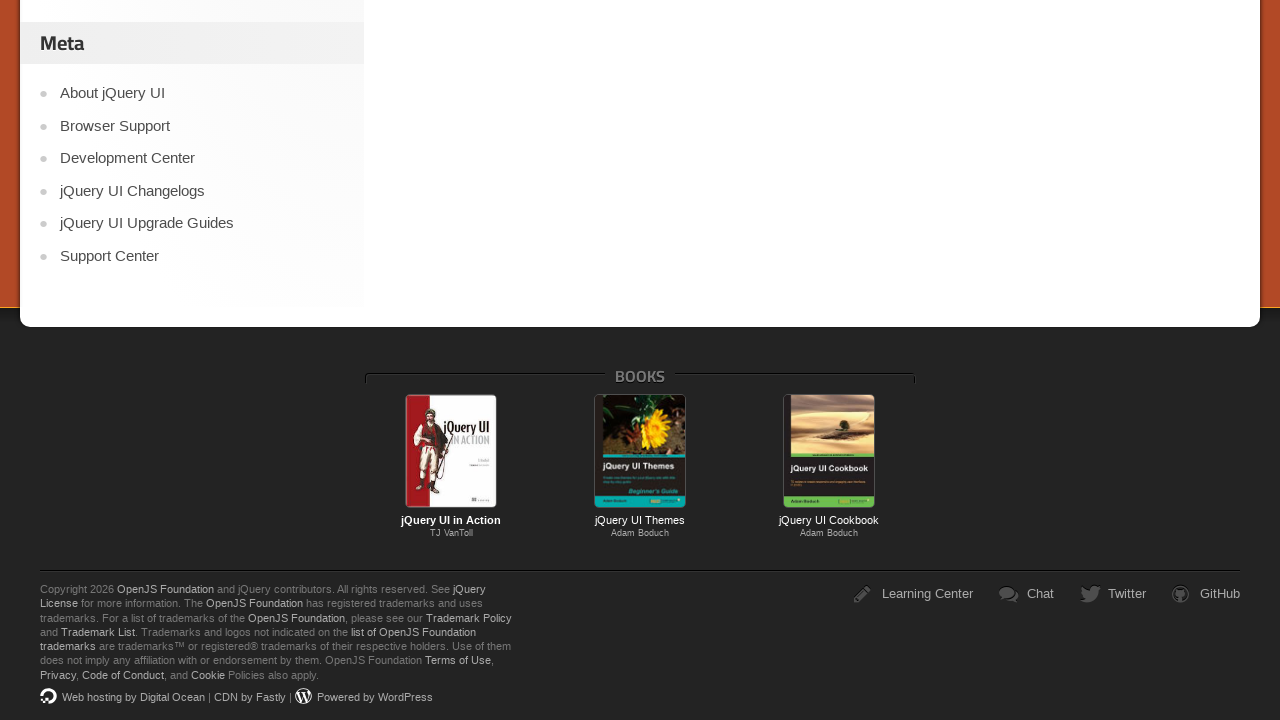